Tests JavaScript prompt alert functionality by clicking a button to trigger a prompt, entering text, and accepting the alert

Starting URL: https://the-internet.herokuapp.com/javascript_alerts

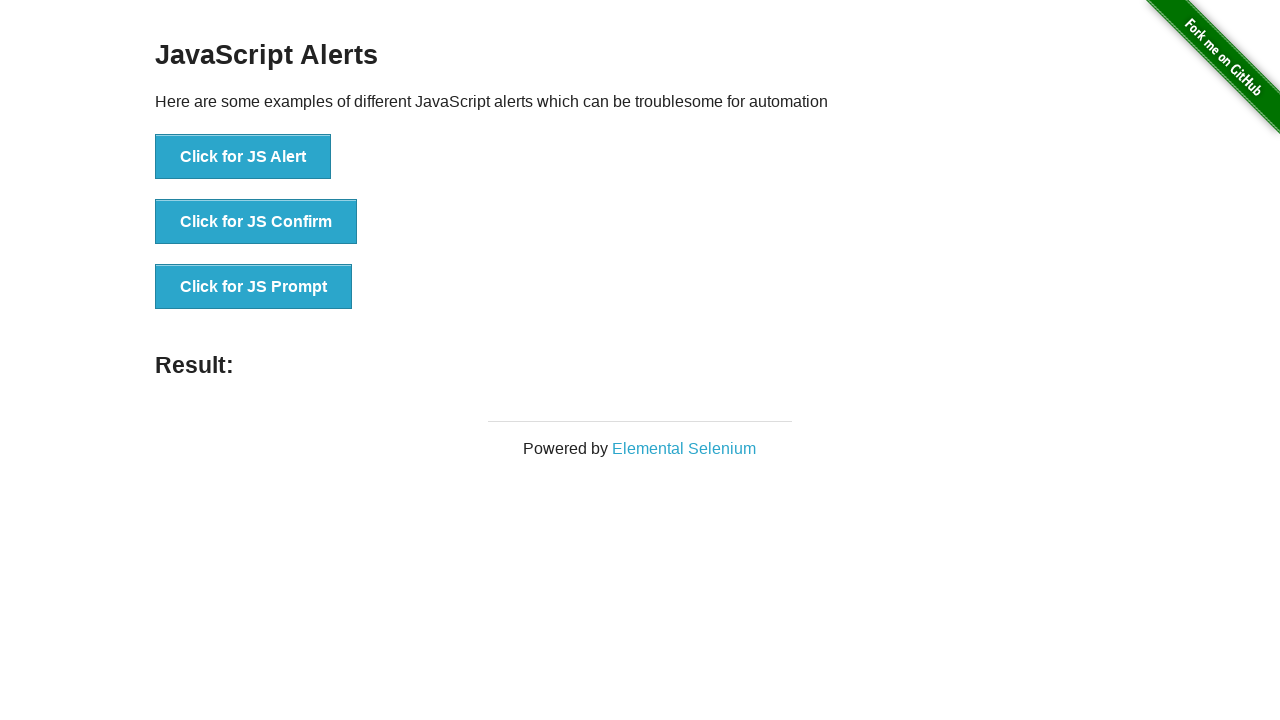

Clicked 'Click for JS Prompt' button to trigger JavaScript prompt at (254, 287) on xpath=//button[normalize-space()='Click for JS Prompt']
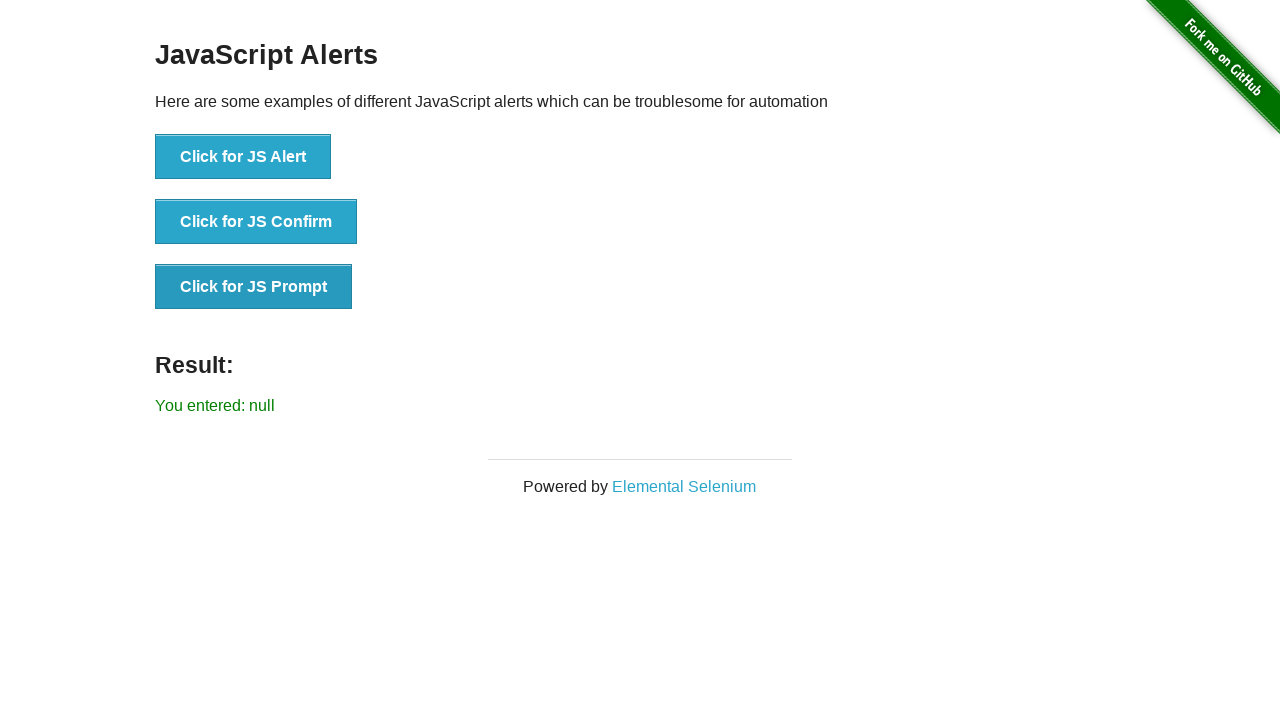

Set up dialog handler to accept prompt with text 'How are you?'
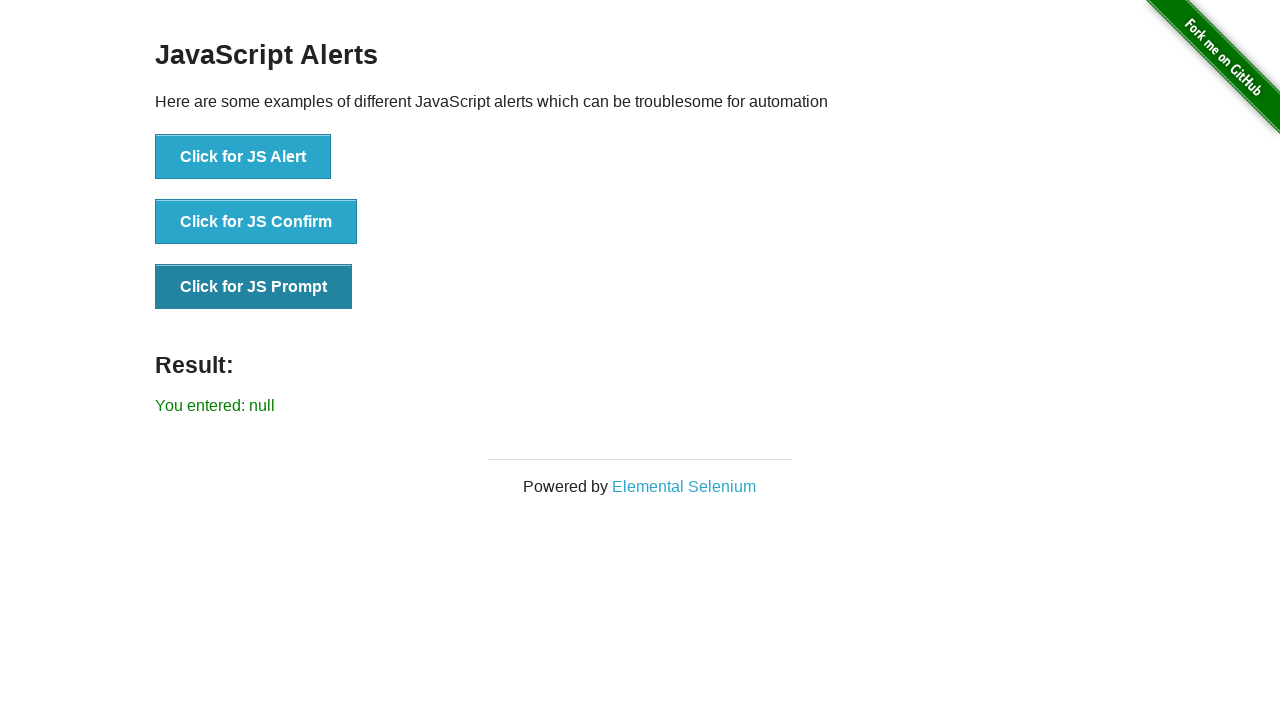

Clicked 'Click for JS Prompt' button again to trigger dialog with handler ready at (254, 287) on xpath=//button[normalize-space()='Click for JS Prompt']
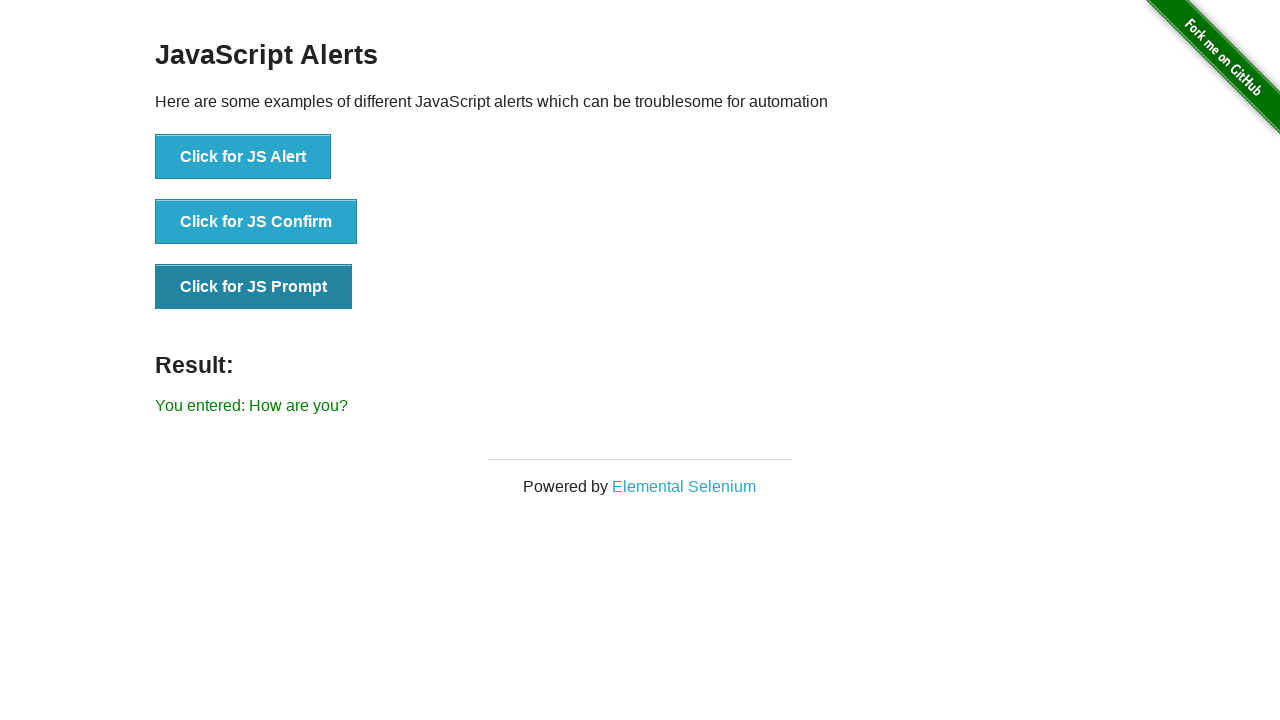

Result element loaded and displayed
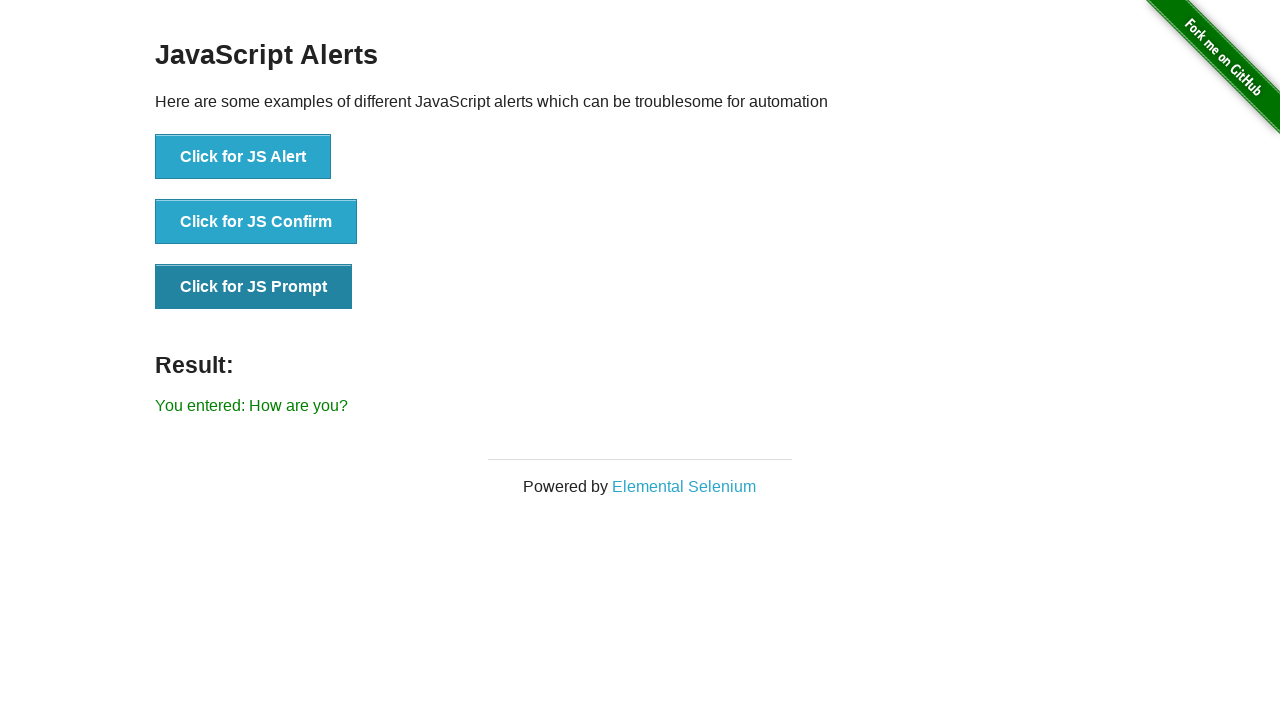

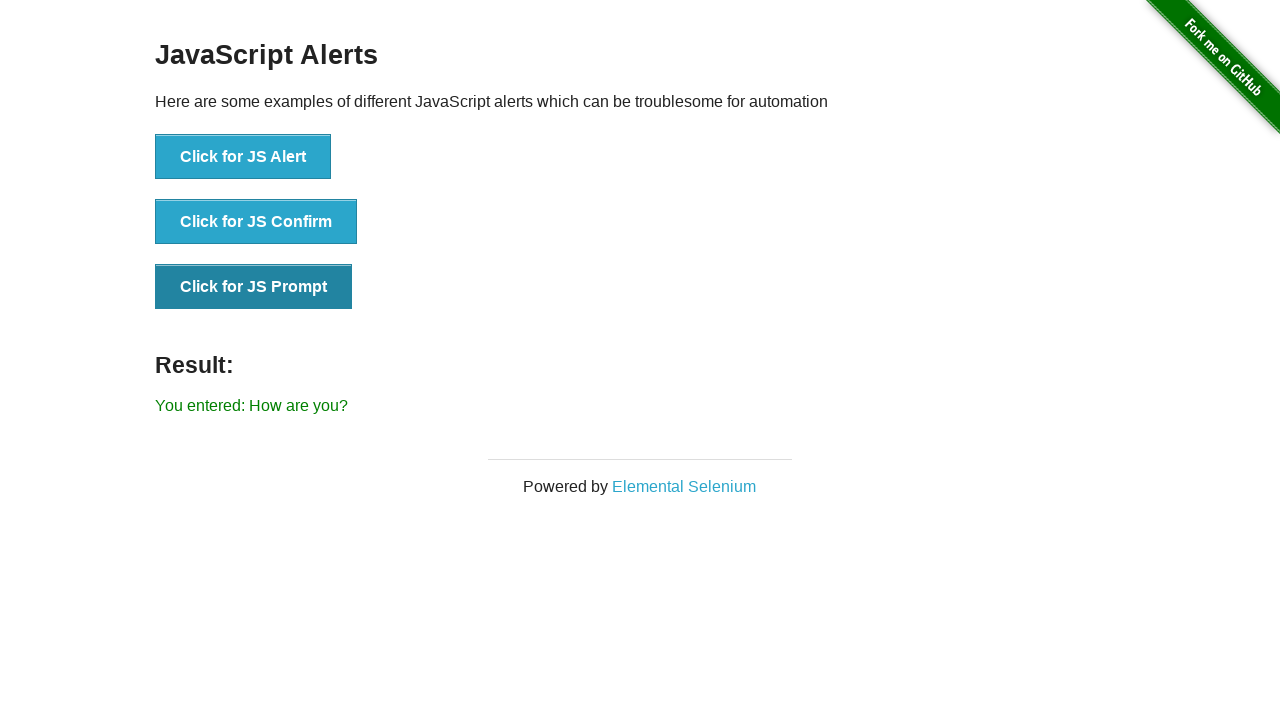